Tests textbox handling on a registration form by filling in the First Name field using JavaScript execution

Starting URL: http://demo.automationtesting.in/Register.html

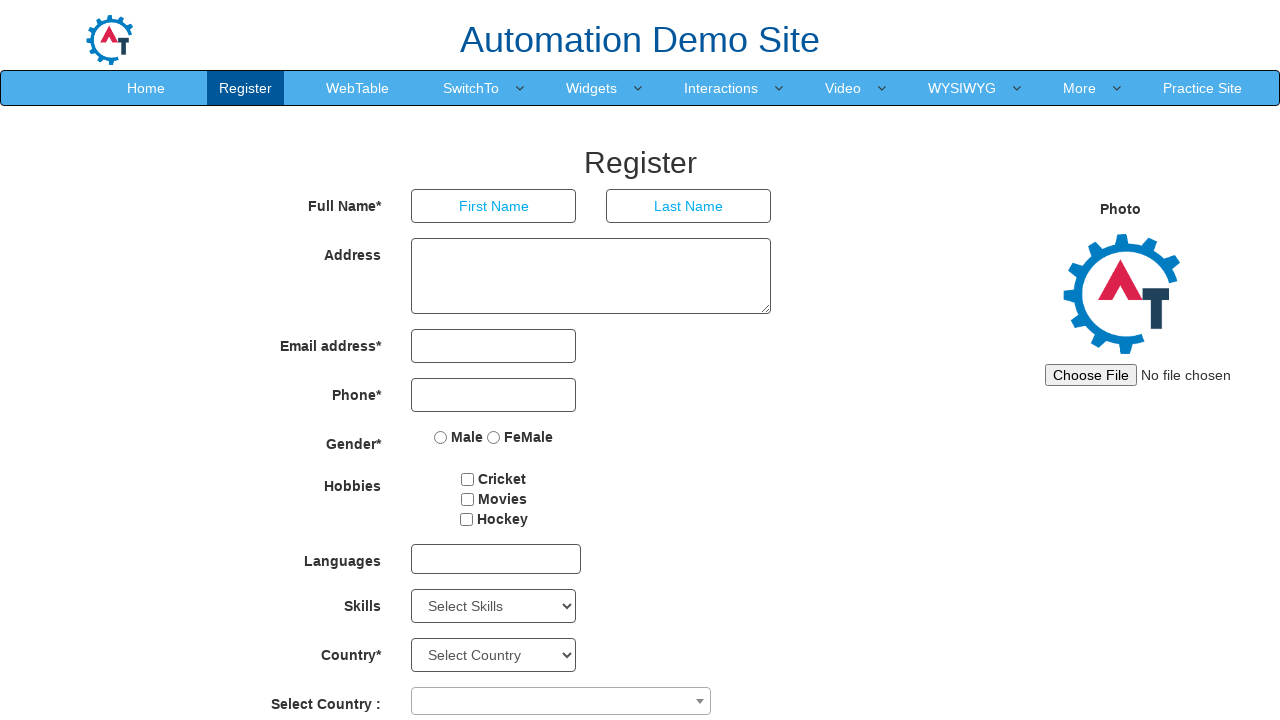

Navigated to registration form at http://demo.automationtesting.in/Register.html
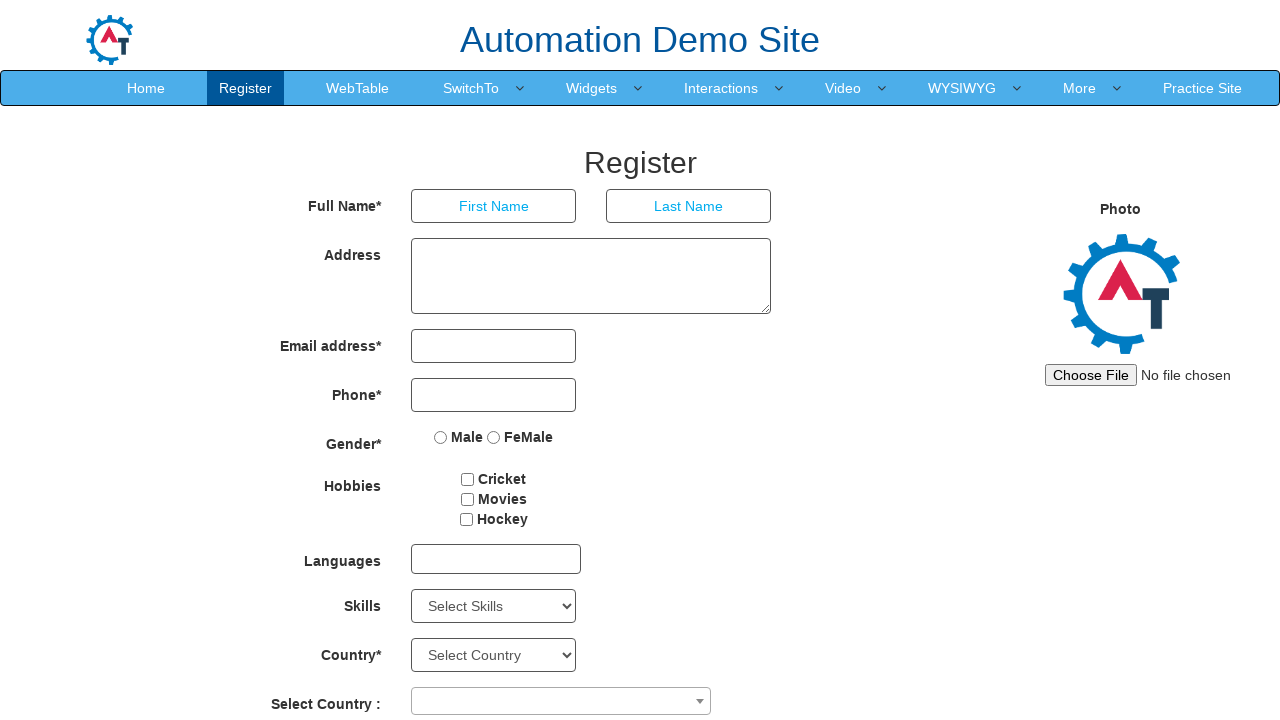

Filled First Name field with 'Krishna' using fill method on input[placeholder='First Name']
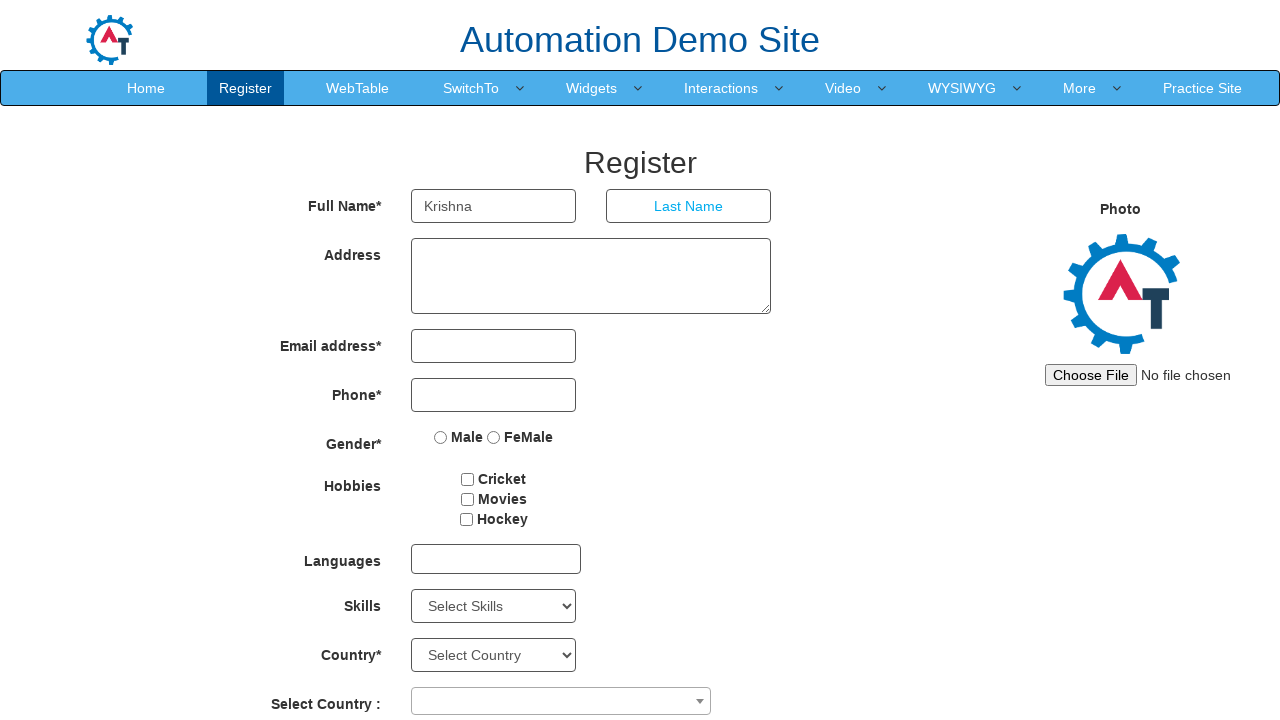

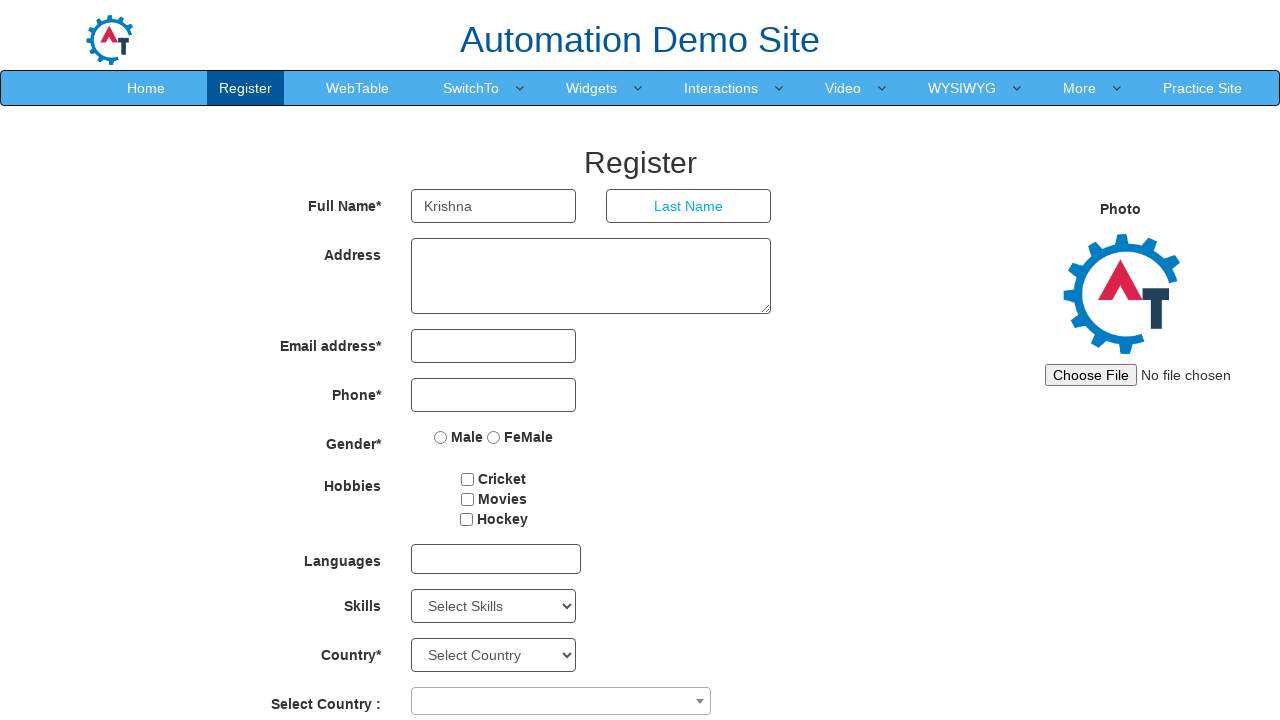